Tests handling of JavaScript alert popups by clicking two different alert buttons and accepting the alerts that appear

Starting URL: https://demoqa.com/alerts

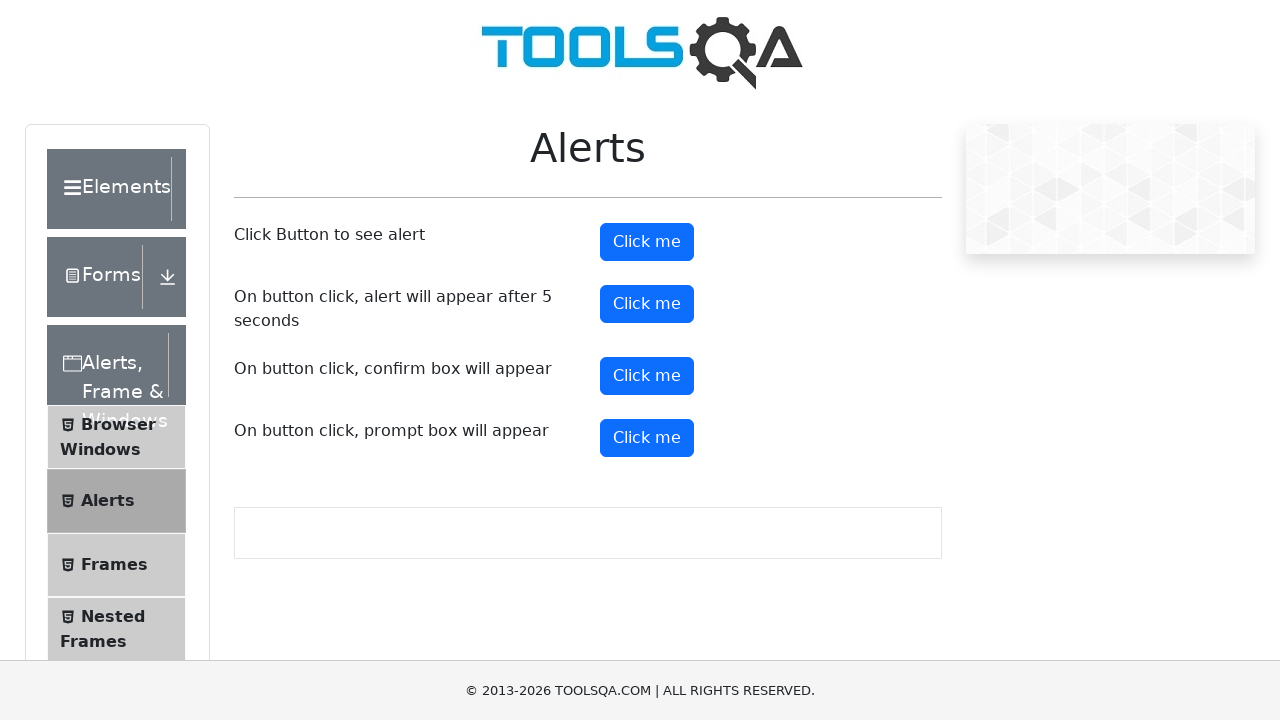

Clicked the first alert button at (647, 242) on button#alertButton
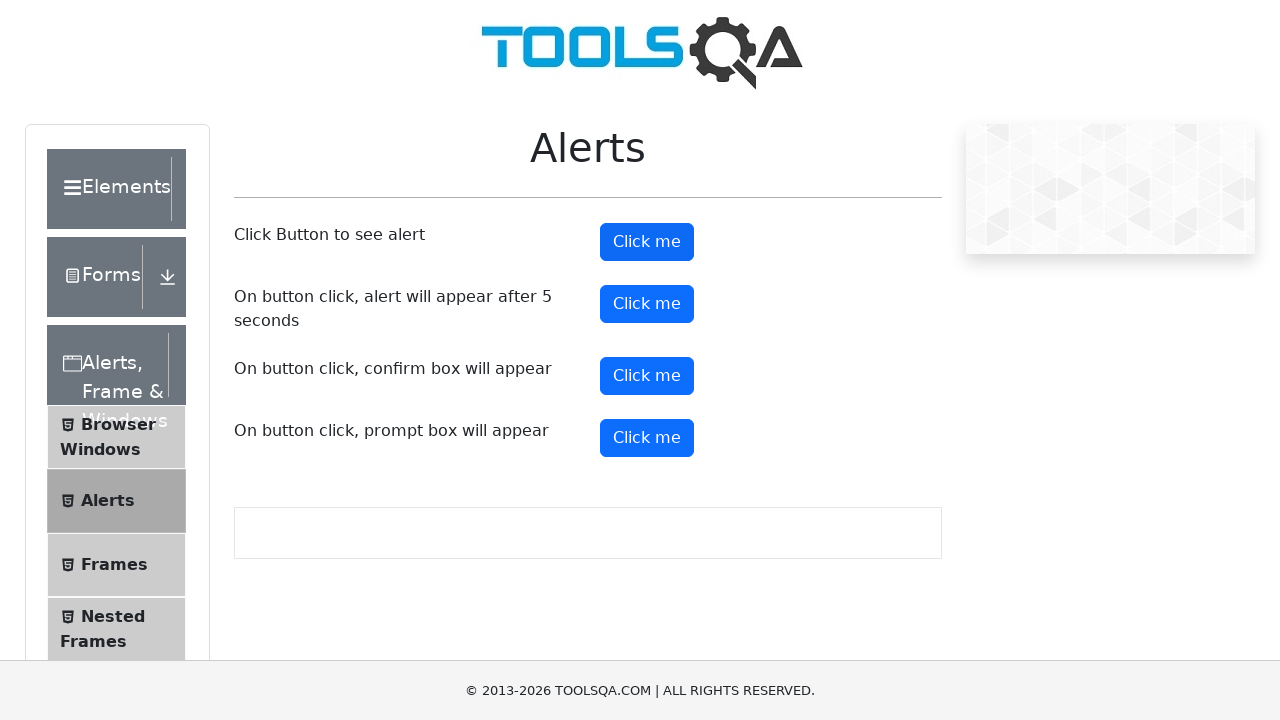

Set up dialog handler to accept alerts
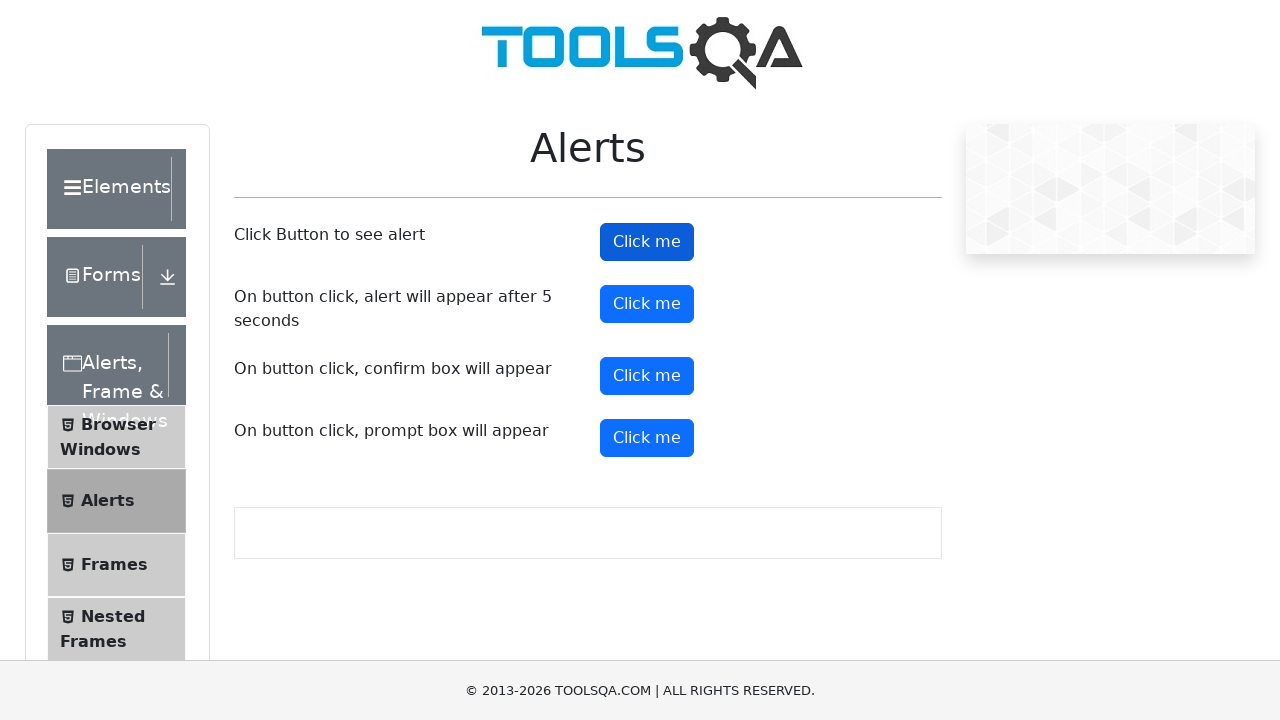

Waited for first alert to be handled
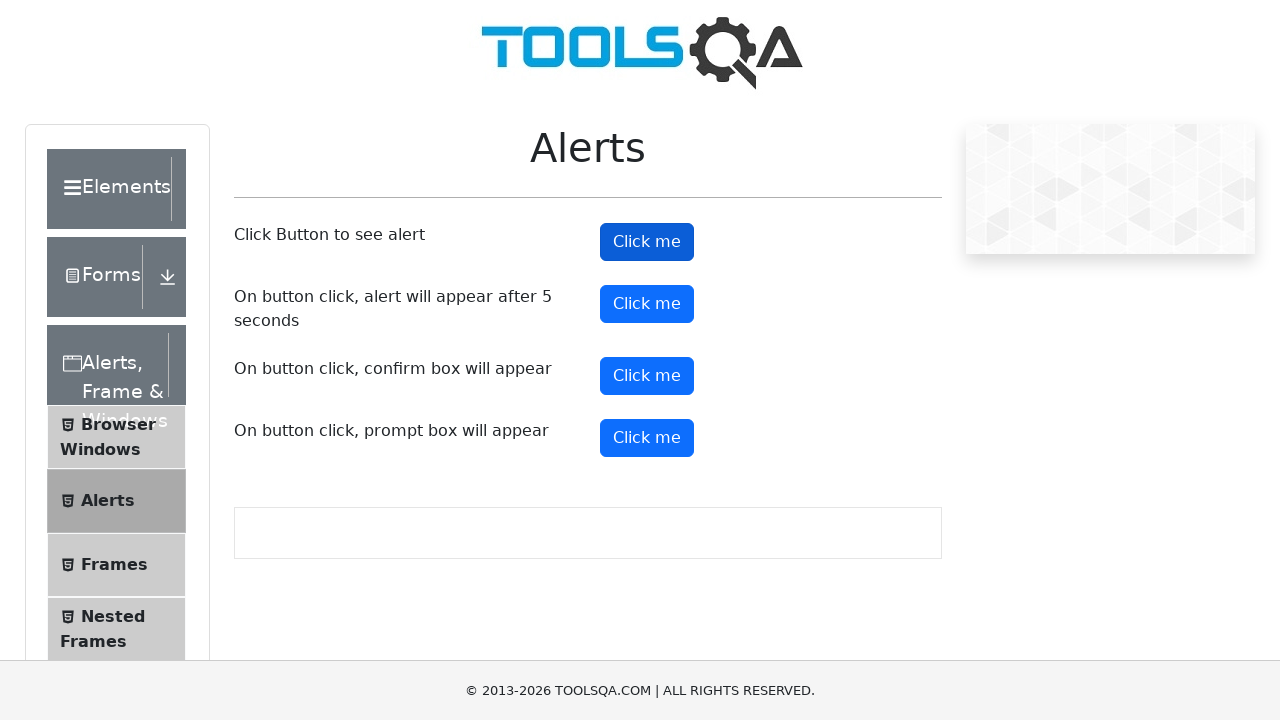

Clicked the timer alert button at (647, 304) on button#timerAlertButton
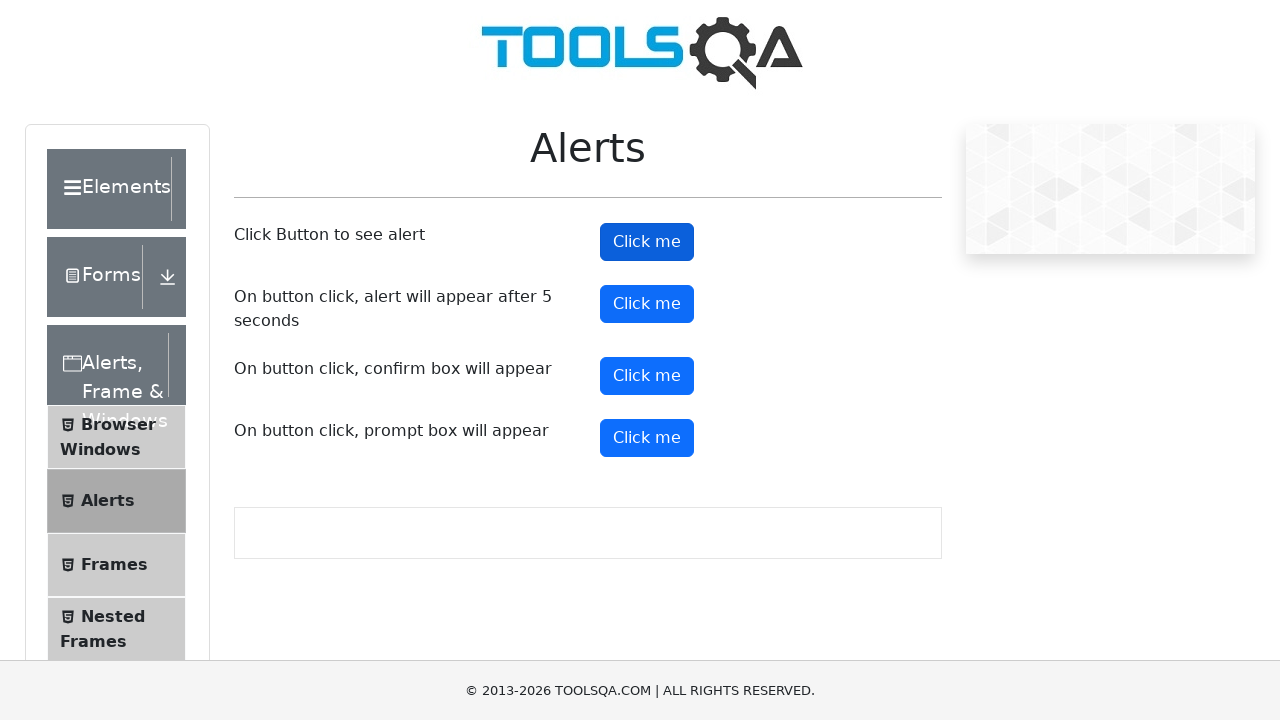

Waited for timed alert to appear and be handled
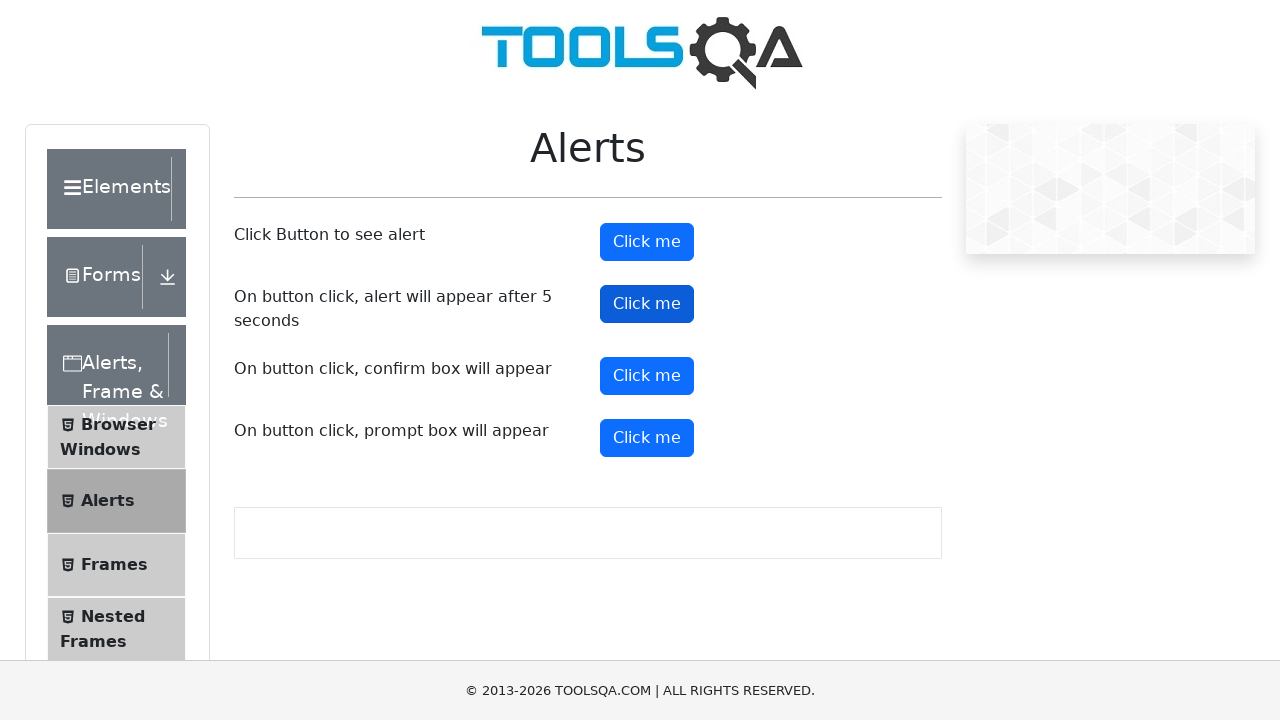

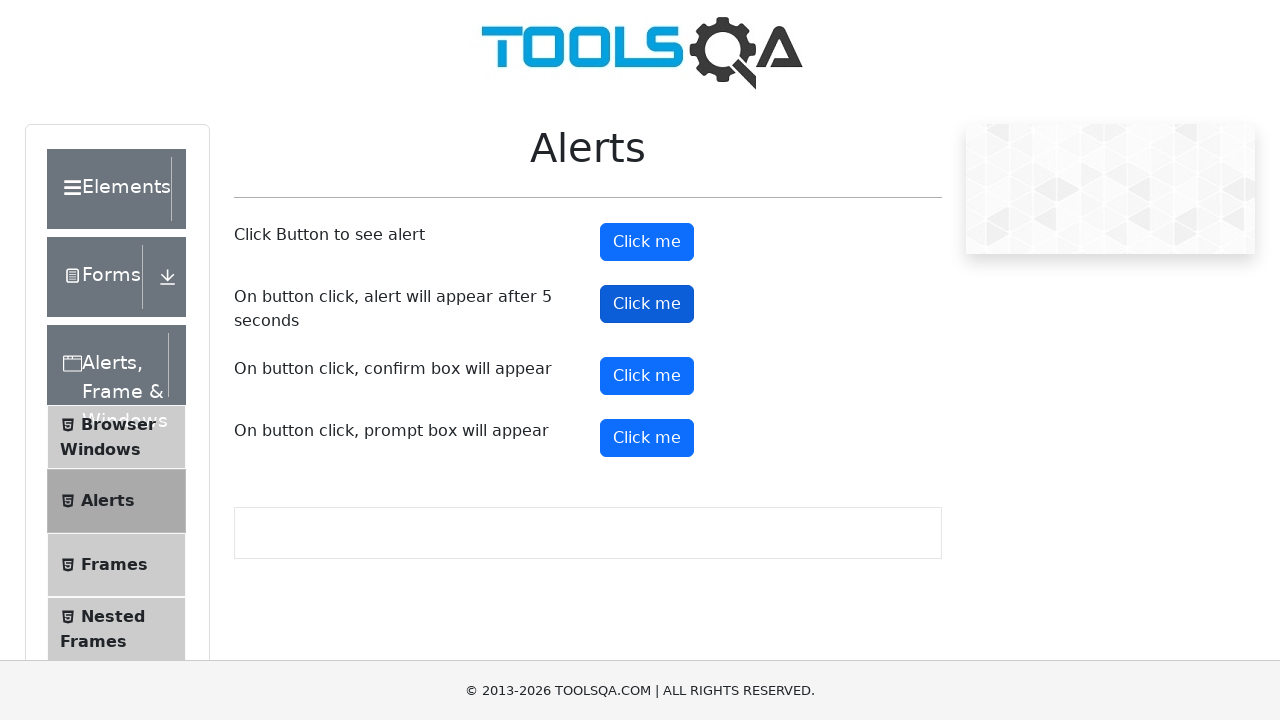